Tests browser tab management by clicking buttons to open new tabs, switching between tabs, and verifying page content across multiple windows

Starting URL: https://training-support.net/webelements/tabs

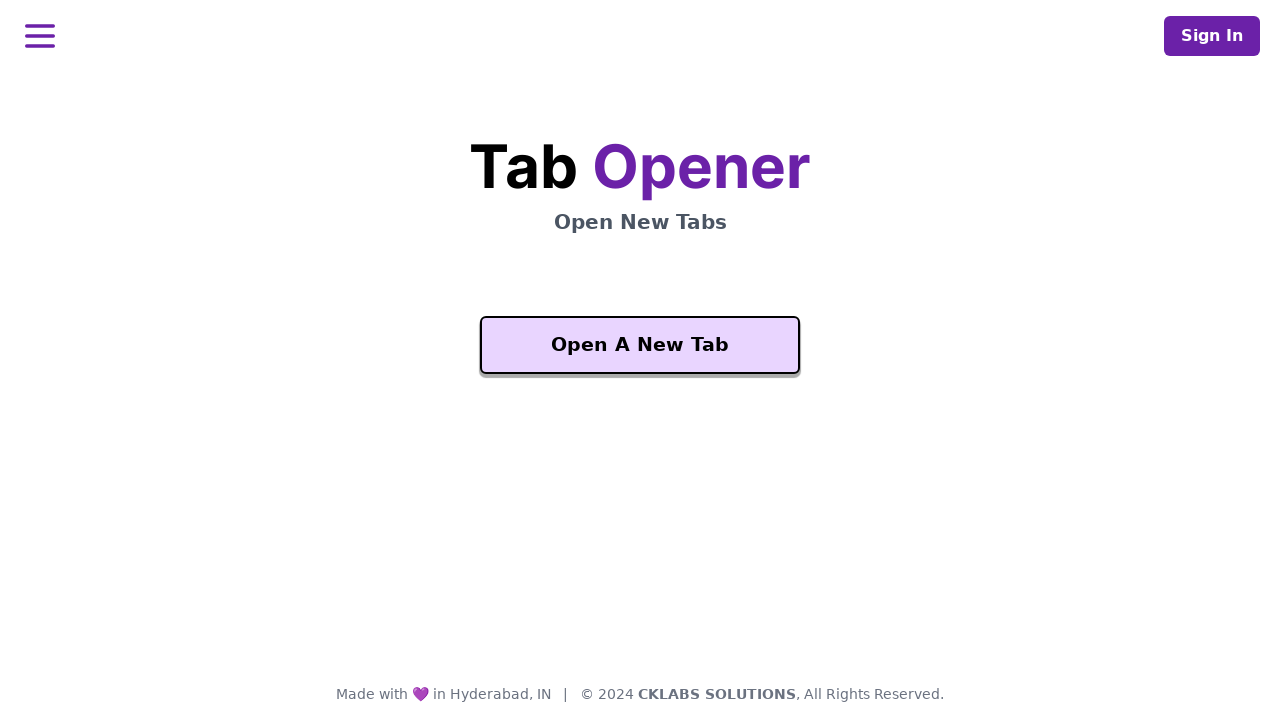

Waited for 'Open A New Tab' button to be visible
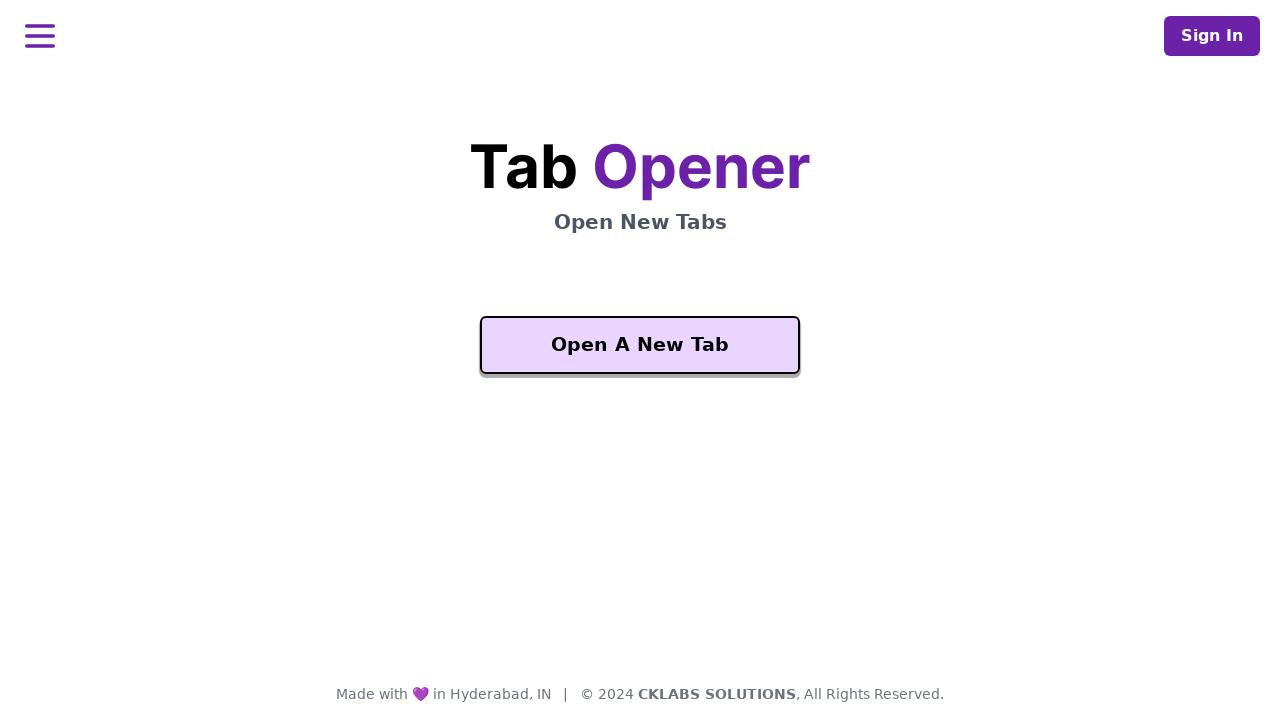

Clicked 'Open A New Tab' button at (640, 345) on xpath=//button[text()='Open A New Tab']
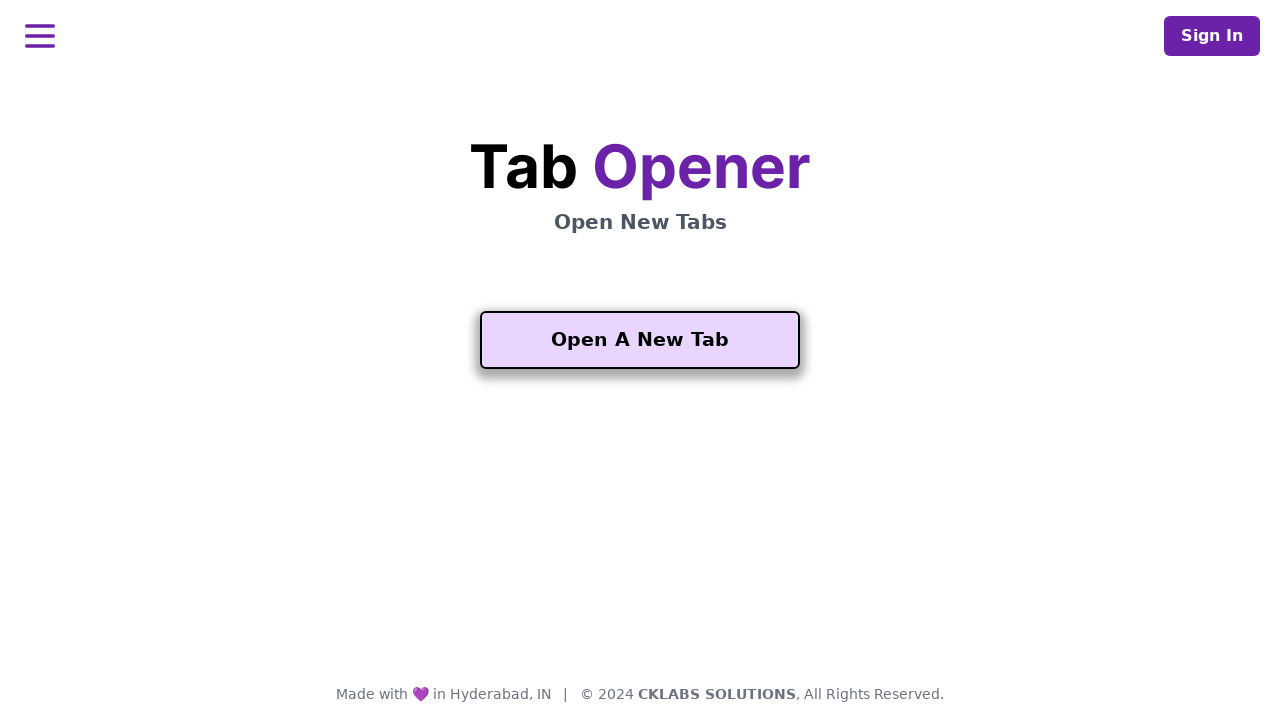

New tab opened and page object retrieved
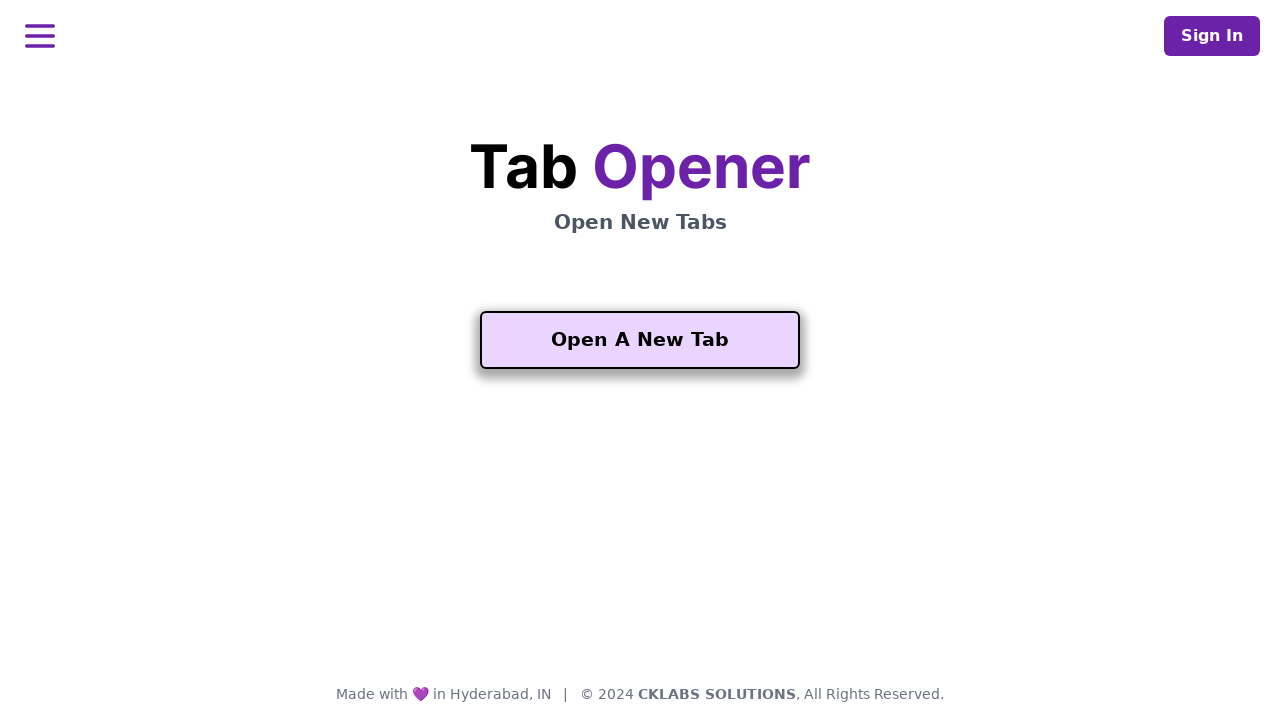

Waited for 'Another One' button on new tab to be visible
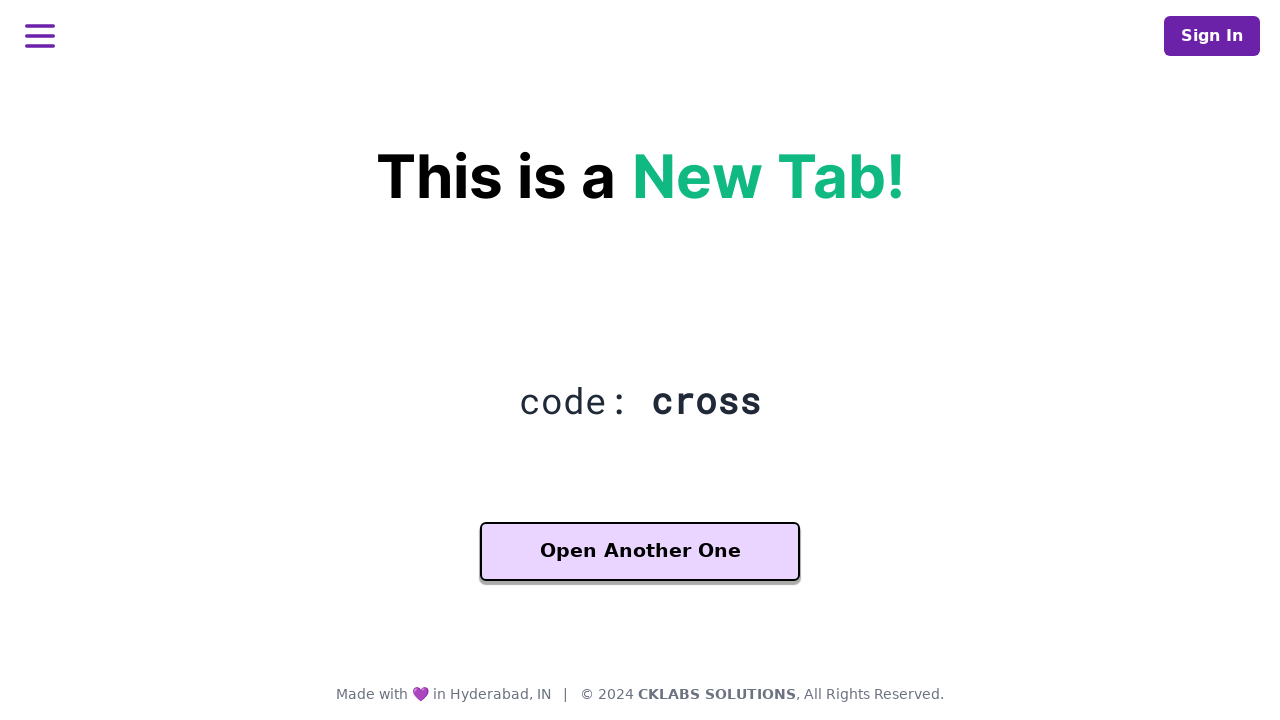

Clicked 'Another One' button to open third tab at (640, 552) on xpath=//button[contains(text(), 'Another One')]
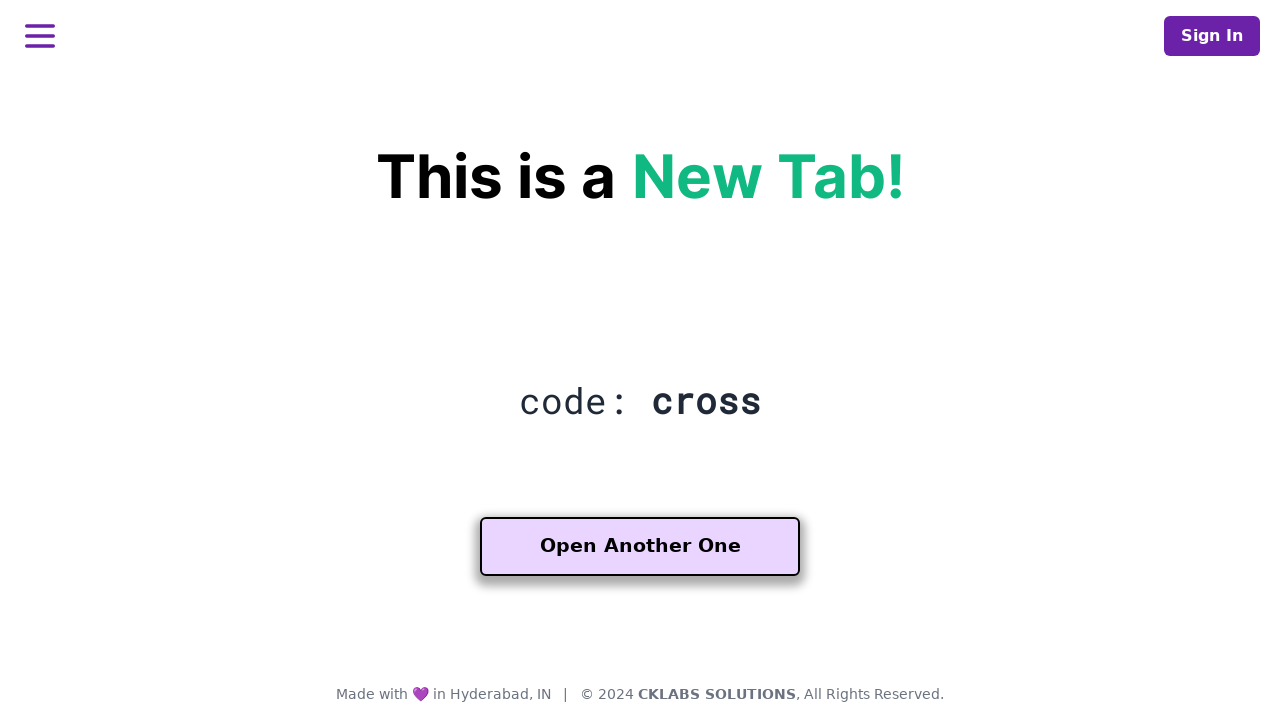

Third tab opened and page object retrieved
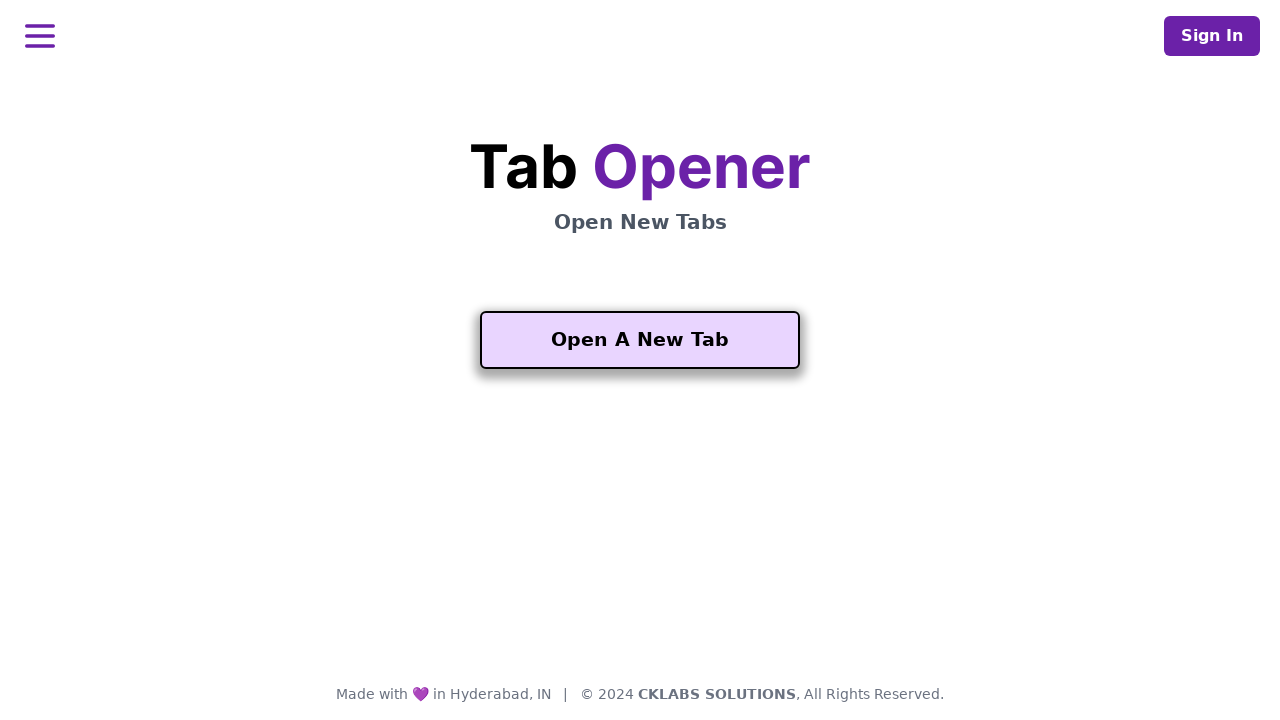

Third tab DOM content loaded
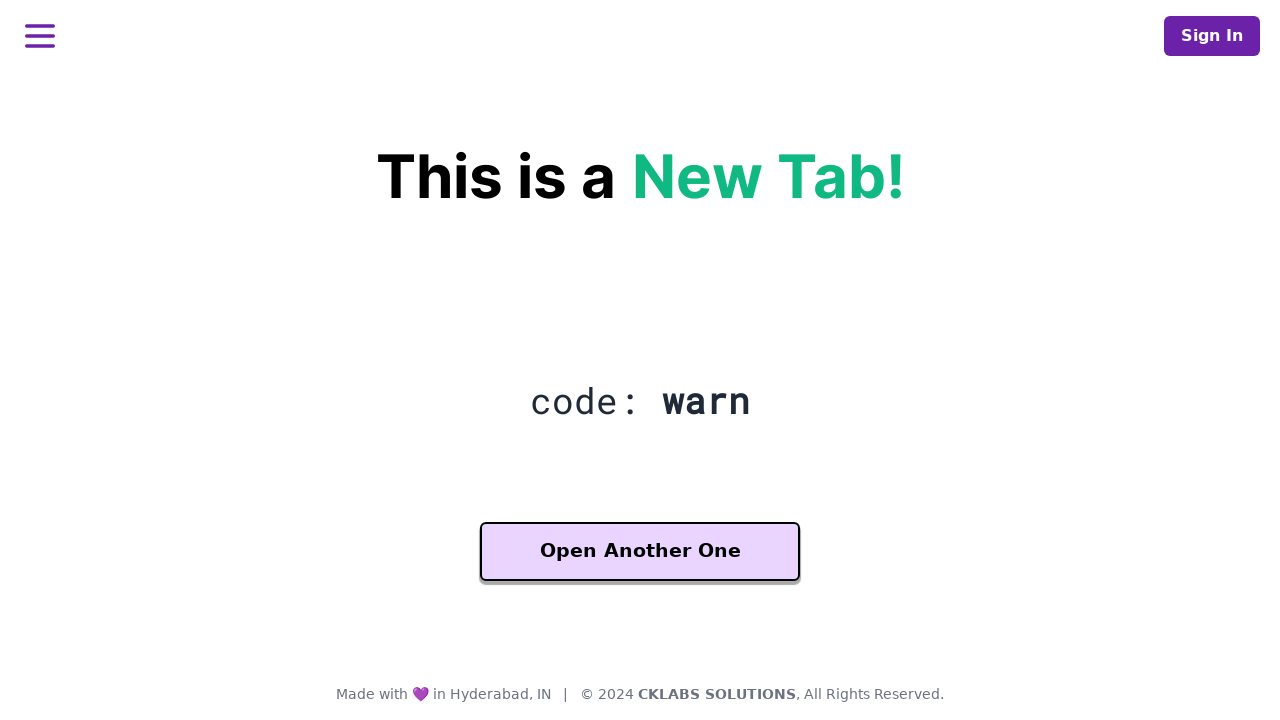

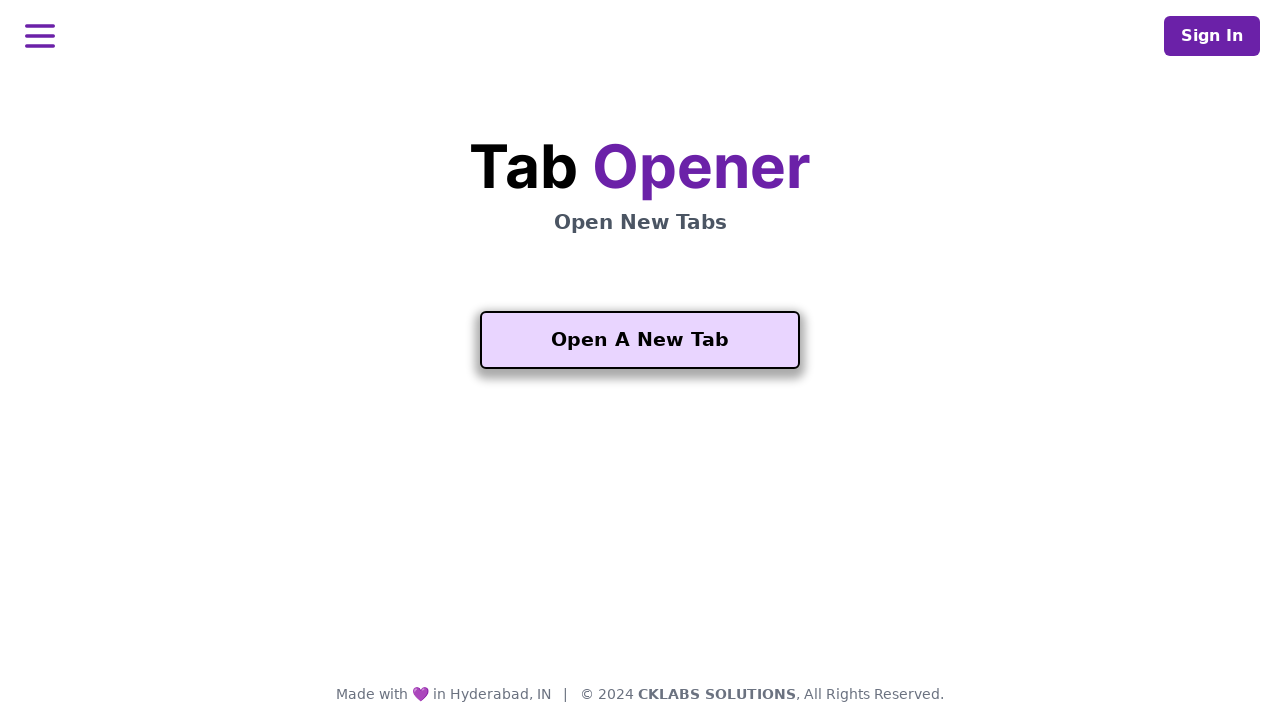